Edits a row in a web table by clicking edit button and updating the first name field

Starting URL: https://demoqa.com/webtables

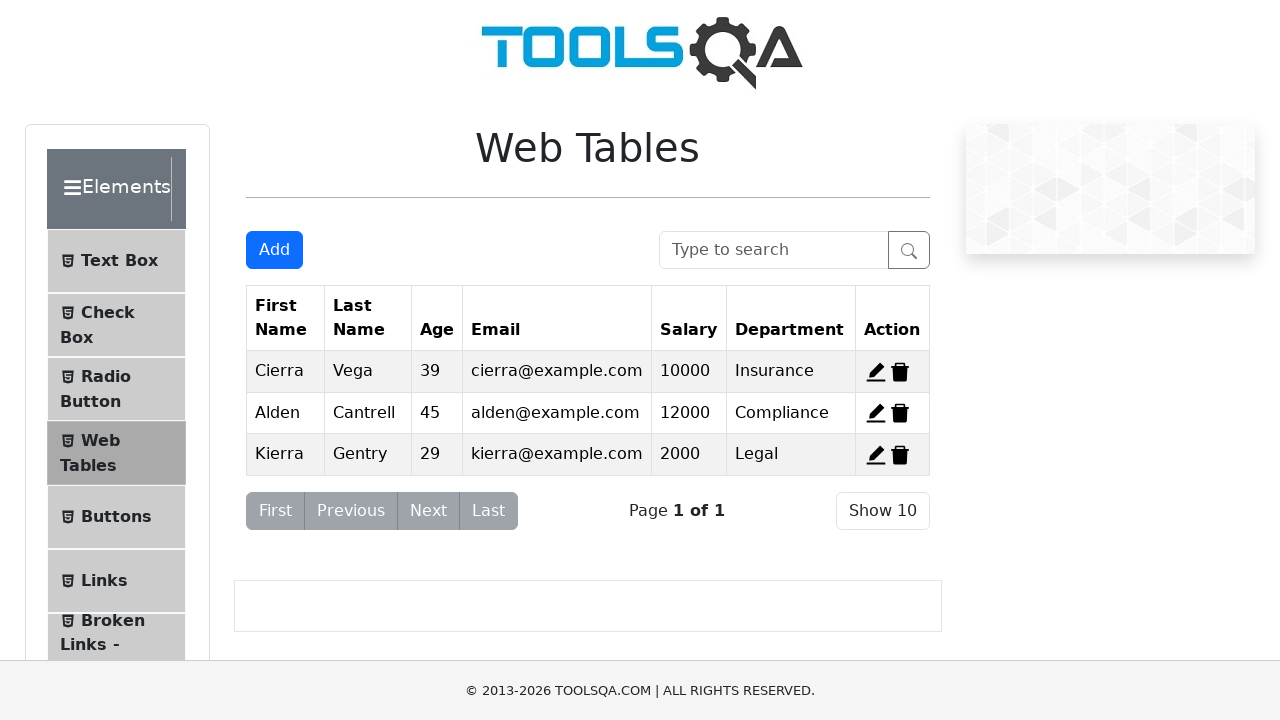

Edit button for first record became visible
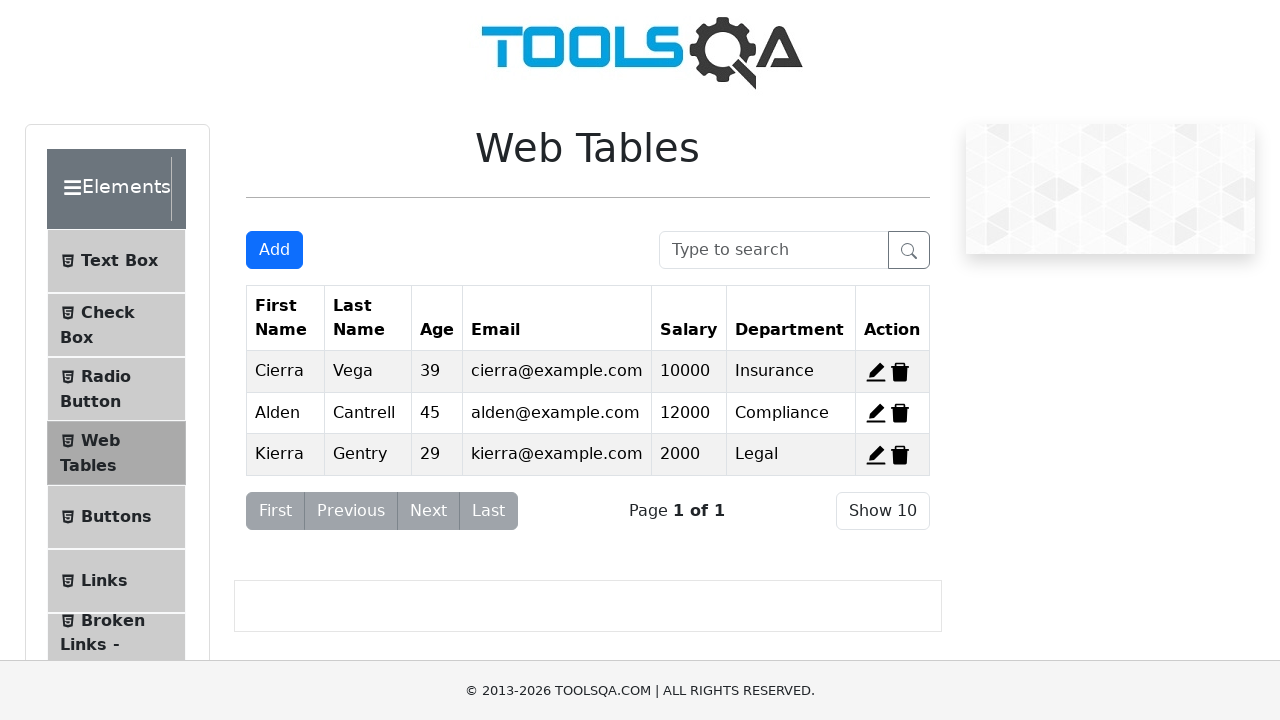

Clicked edit button for first record at (876, 372) on xpath=//span[@id='edit-record-1']//*[name()='svg']
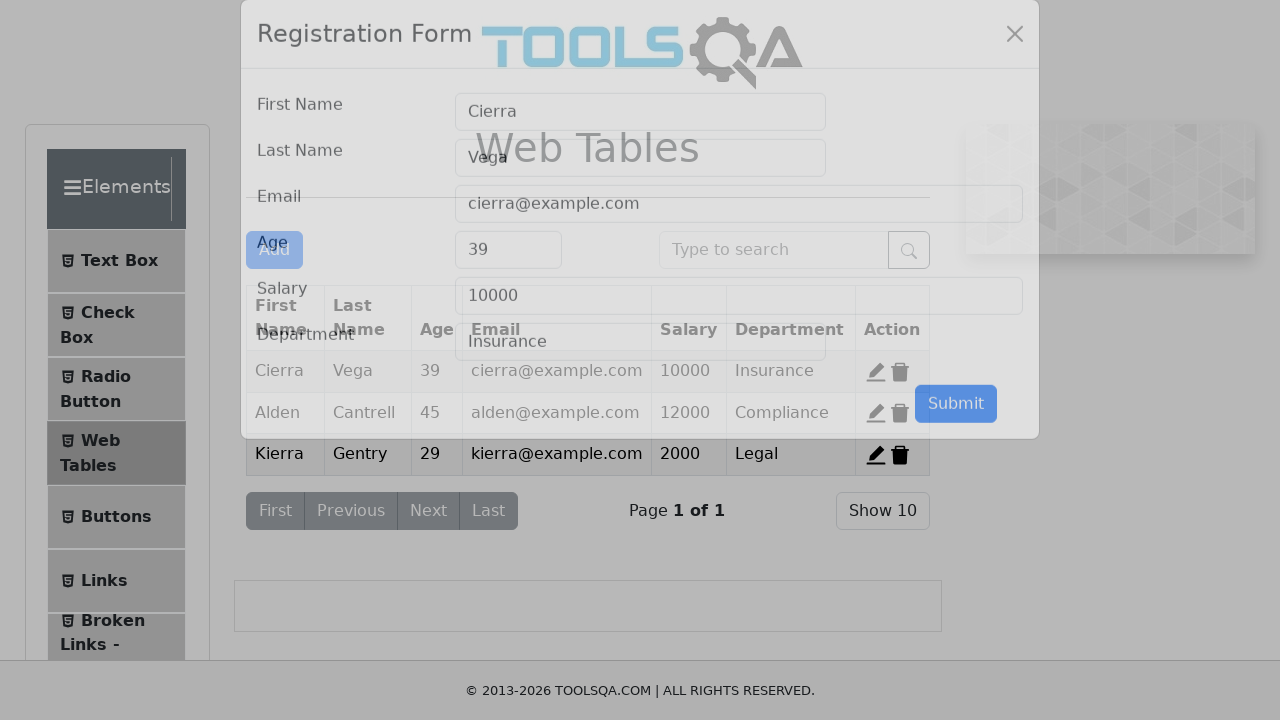

Updated first name field to 'mina' on #firstName
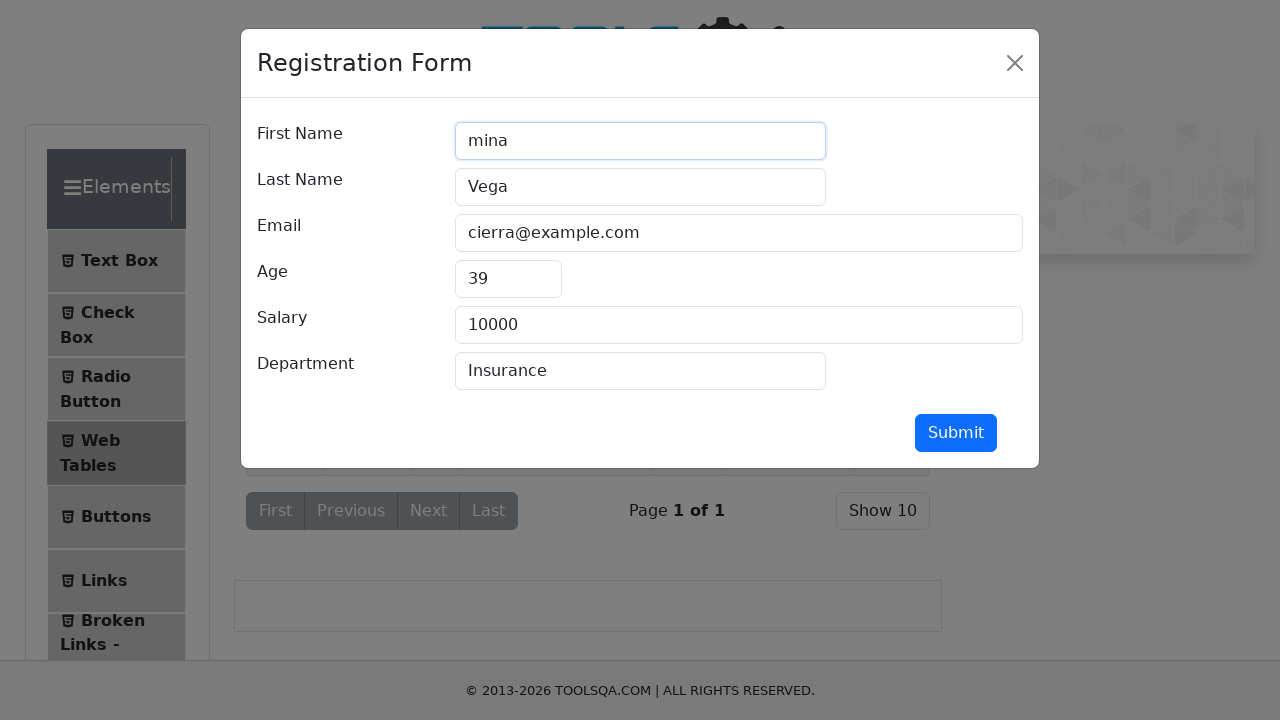

Clicked submit button to save changes at (956, 433) on #submit
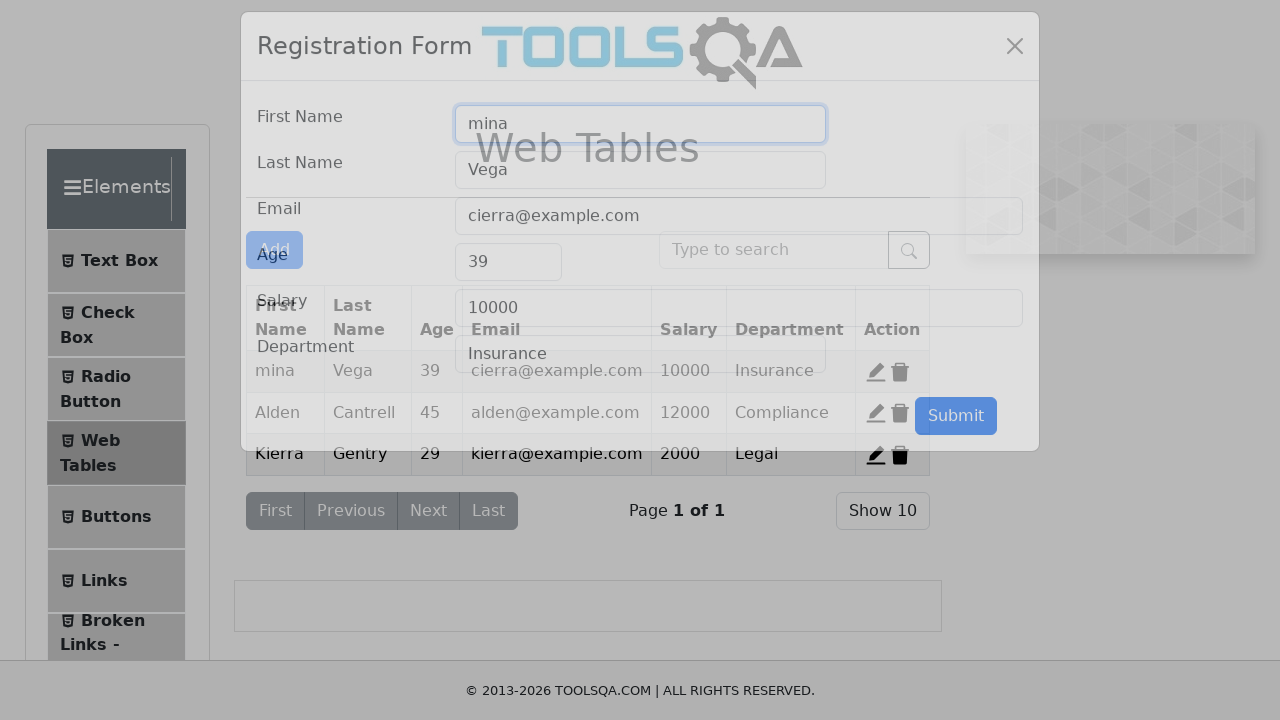

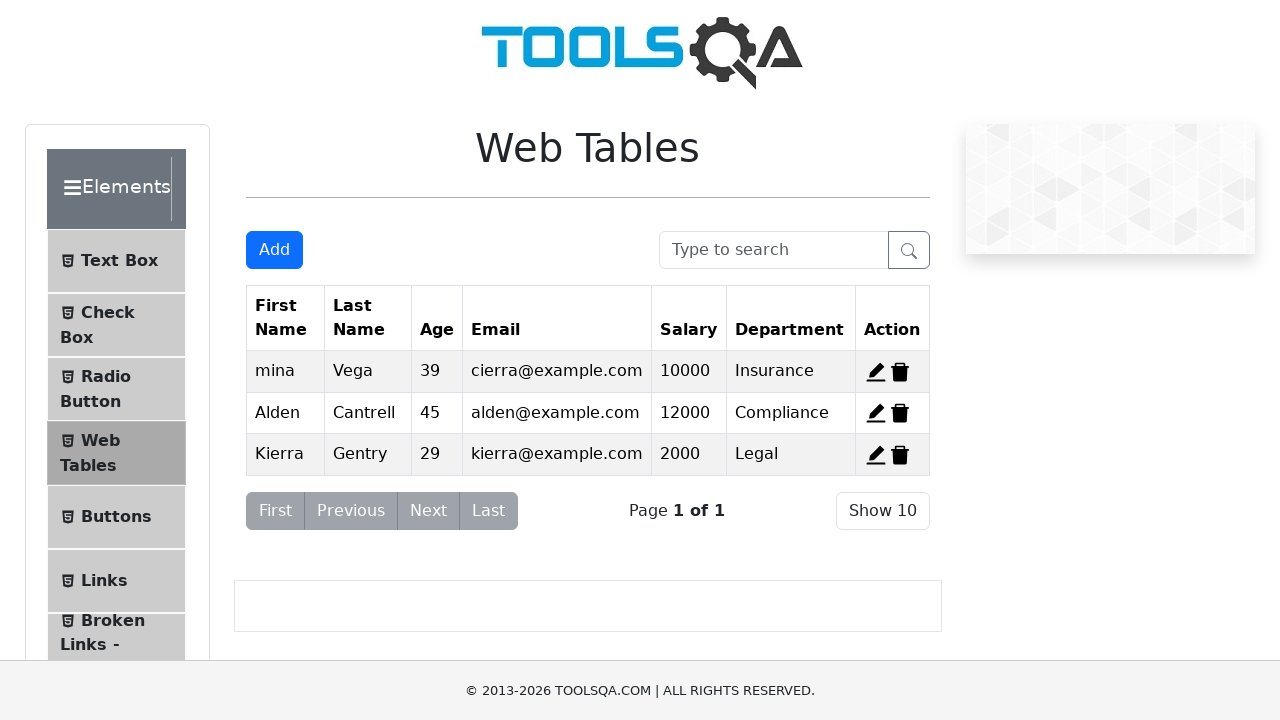